Tests JavaScript alert handling by clicking a button that triggers an alert and then accepting/dismissing the alert dialog

Starting URL: https://demoqa.com/alerts

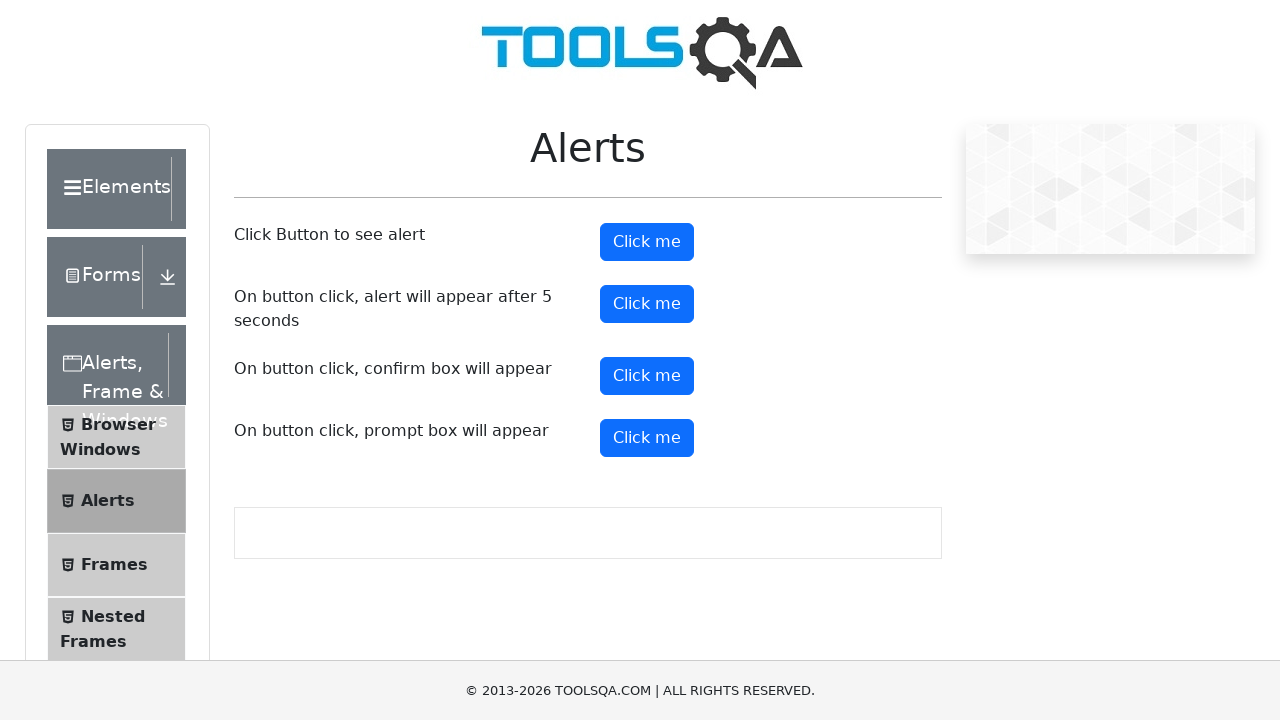

Clicked alert button to trigger JavaScript alert at (647, 242) on button#alertButton
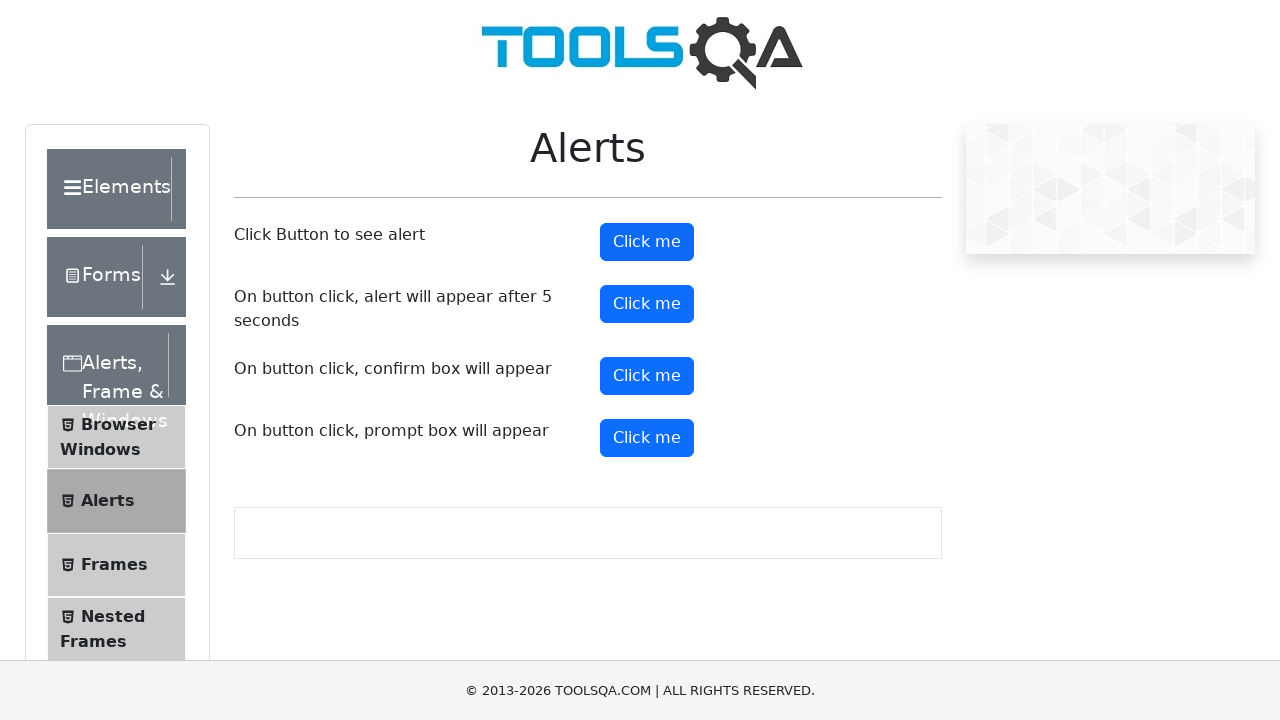

Set up dialog handler to accept alert
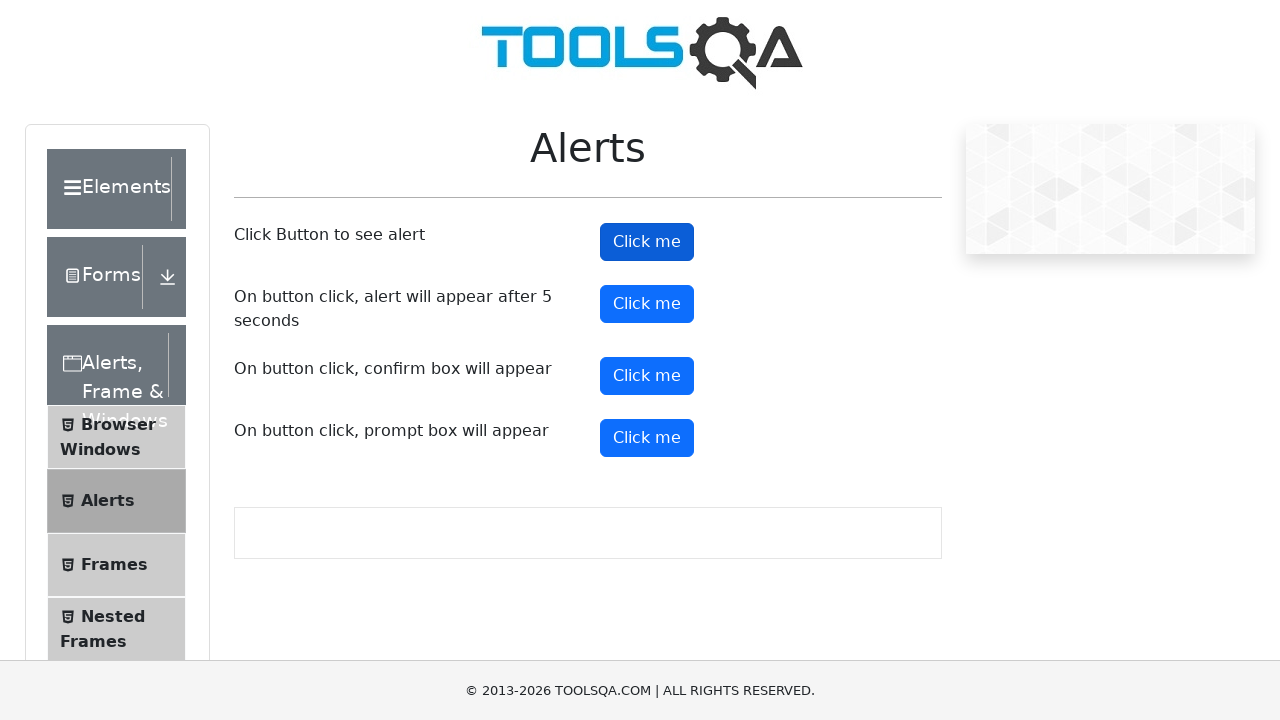

Waited for alert to be processed
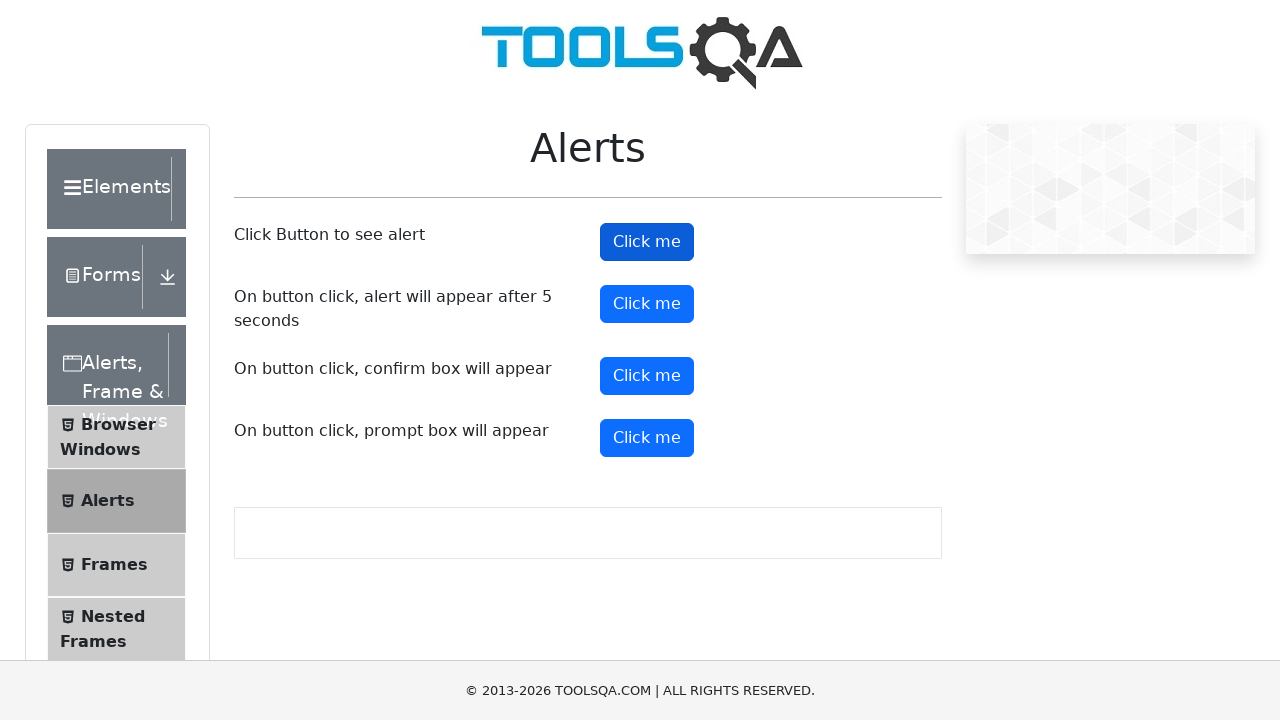

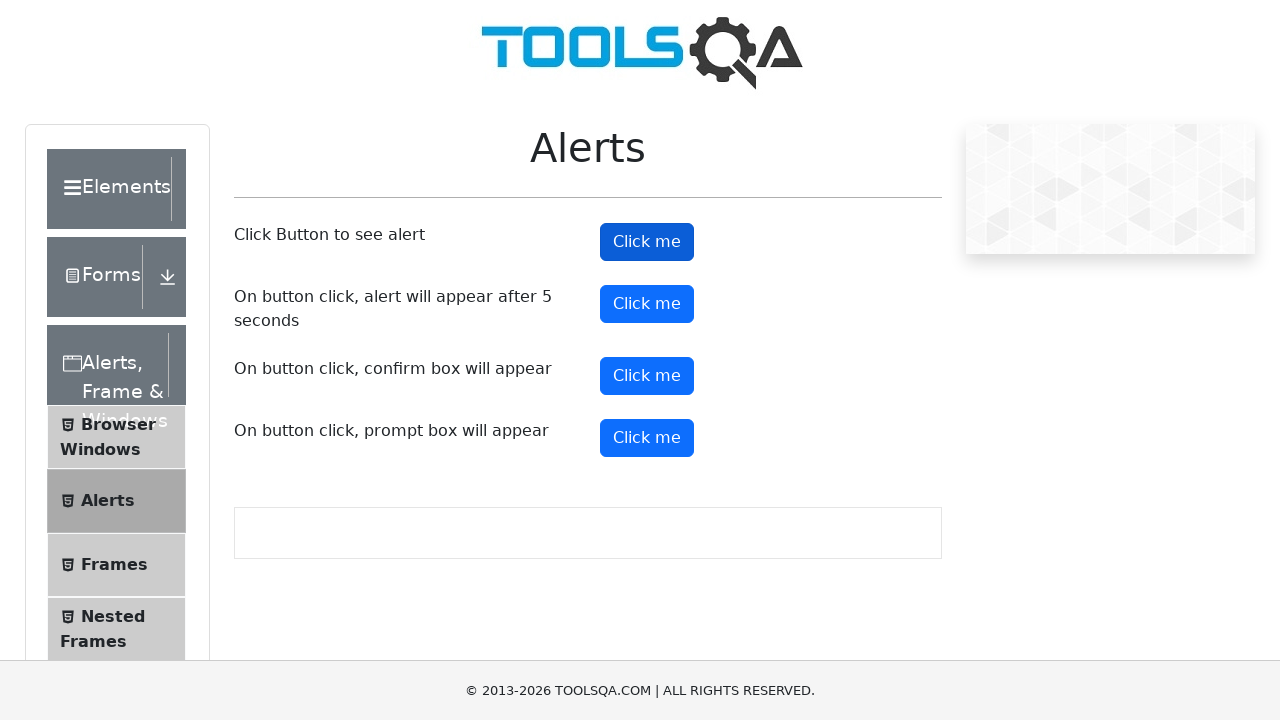